Tests jQuery UI datepicker functionality by navigating to the next month and selecting a specific date

Starting URL: https://jqueryui.com/datepicker/

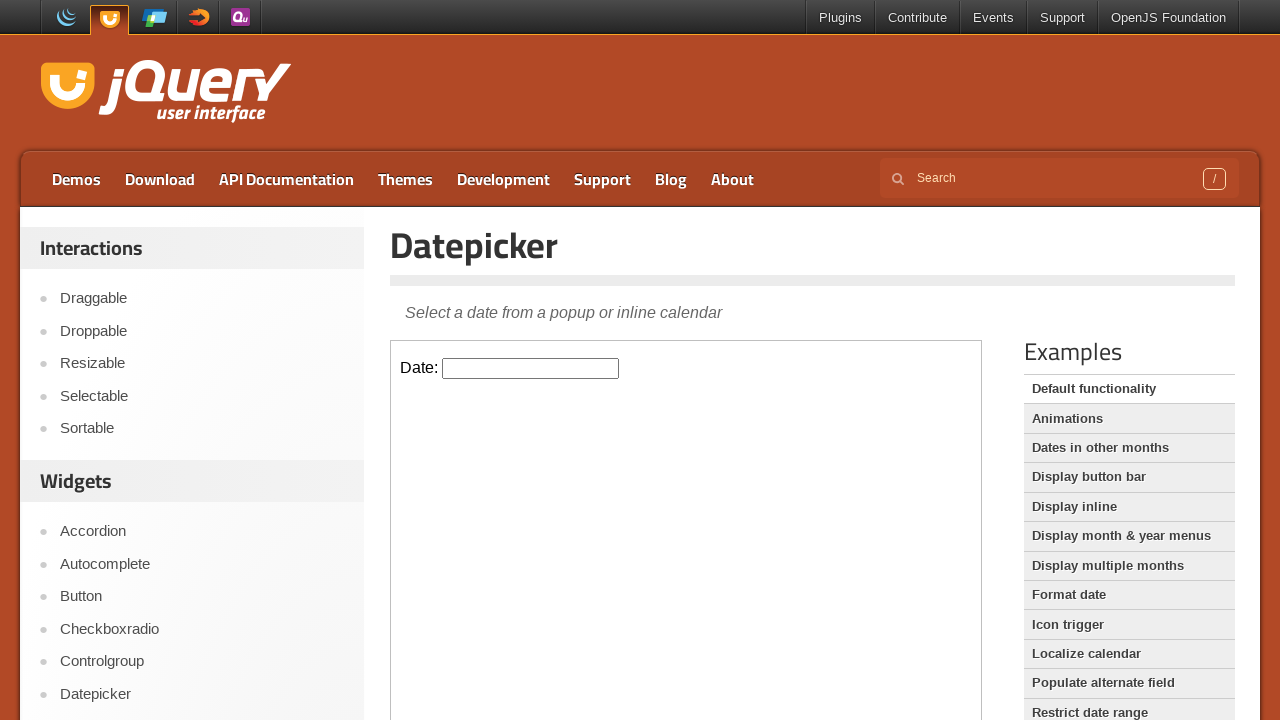

Located the demo-frame iframe containing the datepicker
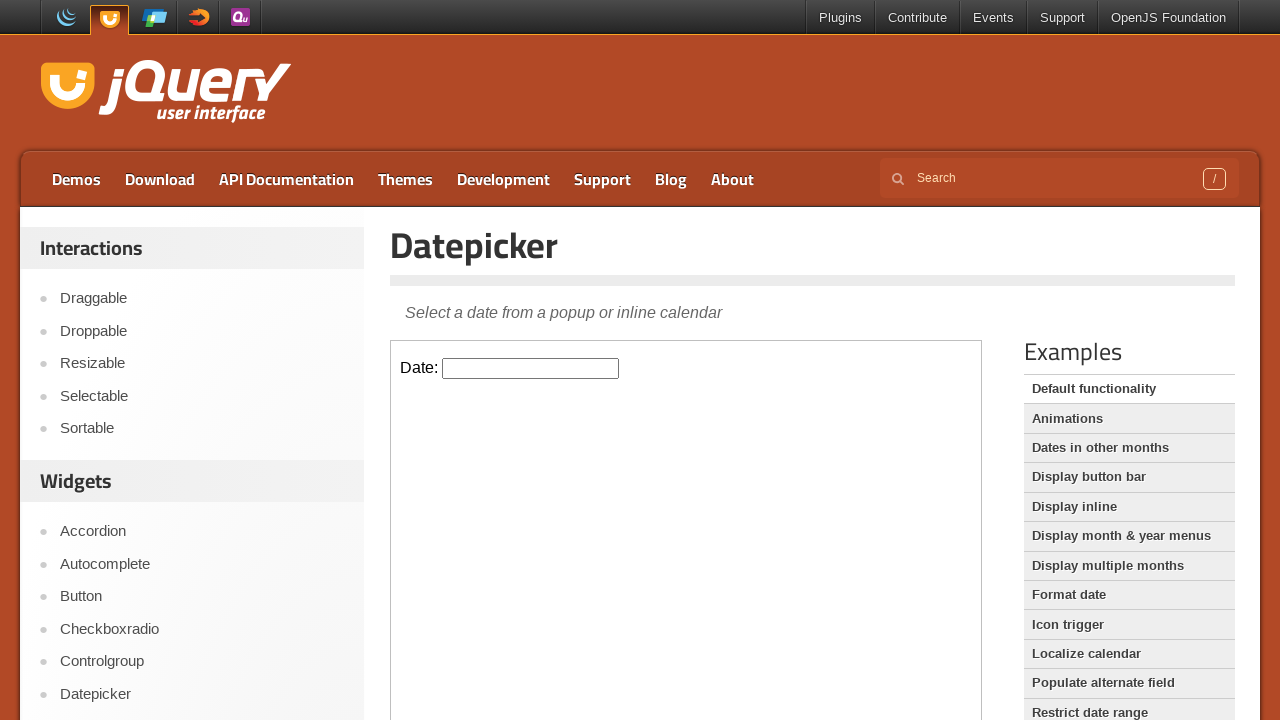

Clicked the datepicker input field to open the calendar at (531, 368) on .demo-frame >> internal:control=enter-frame >> #datepicker
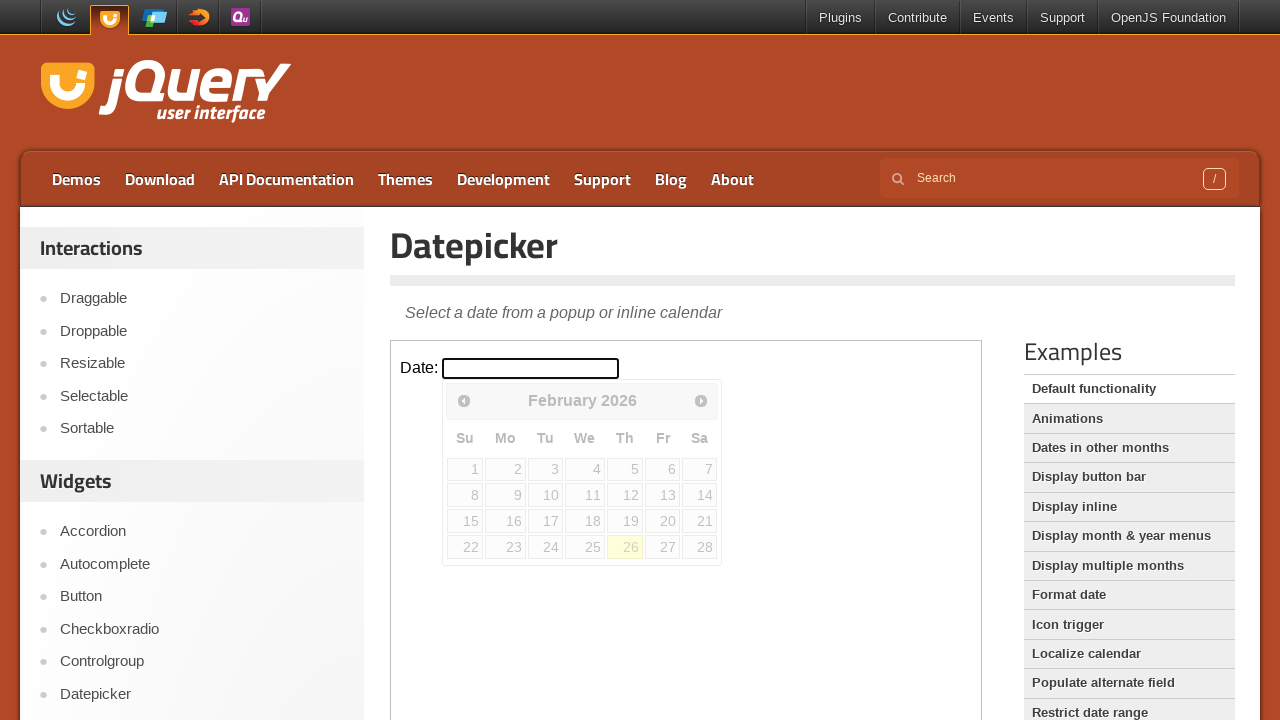

Clicked the next month button to navigate to the following month at (701, 400) on .demo-frame >> internal:control=enter-frame >> .ui-datepicker-next
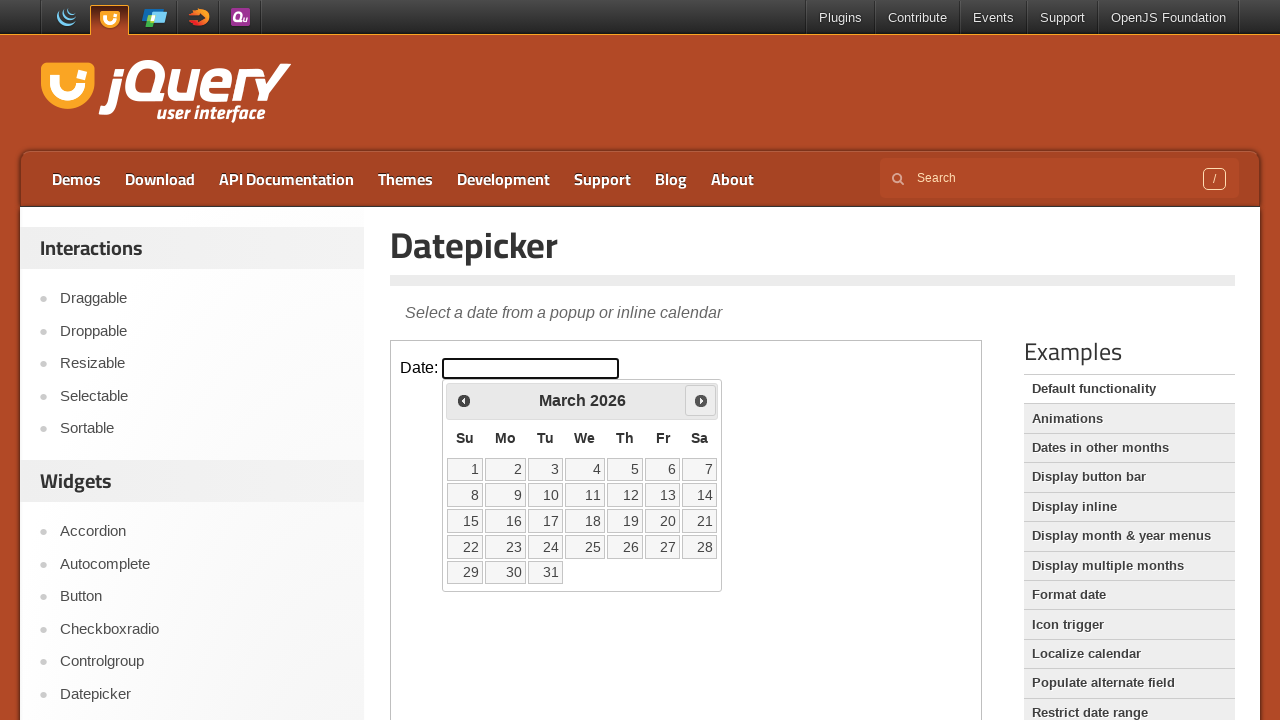

Selected date 22 from the calendar at (465, 547) on .demo-frame >> internal:control=enter-frame >> a:text('22')
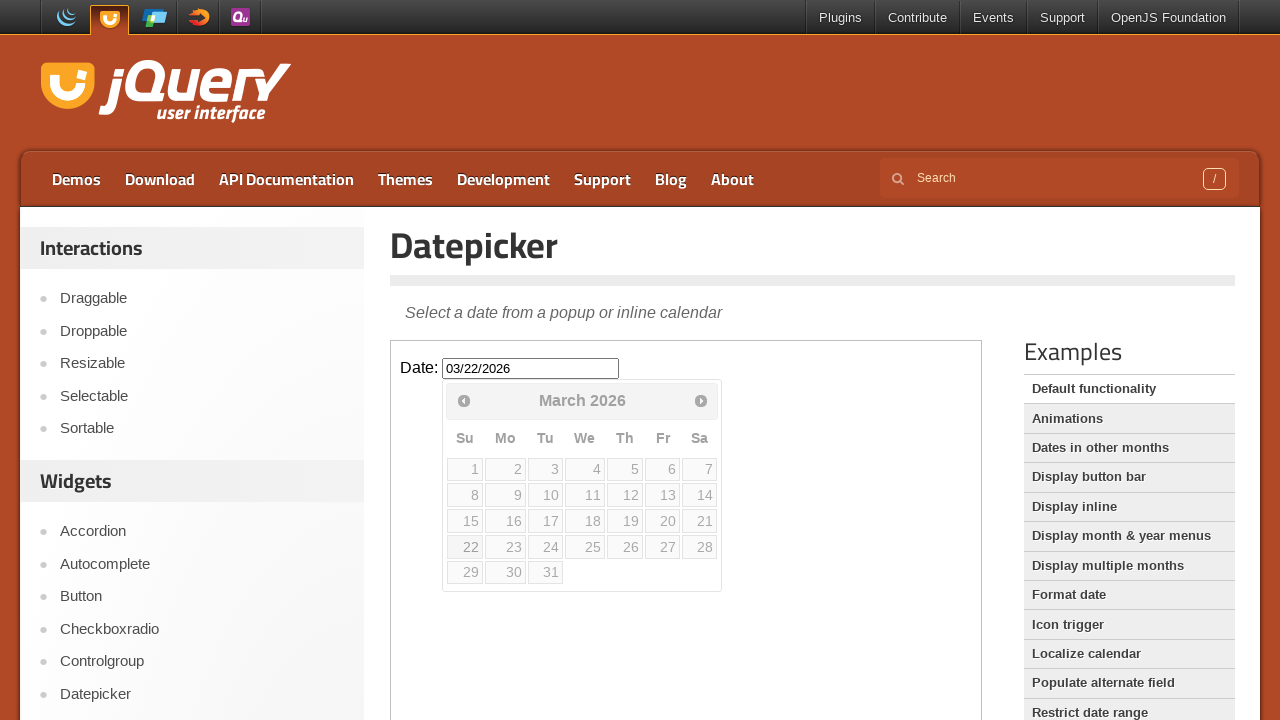

Retrieved selected date value: 03/22/2026
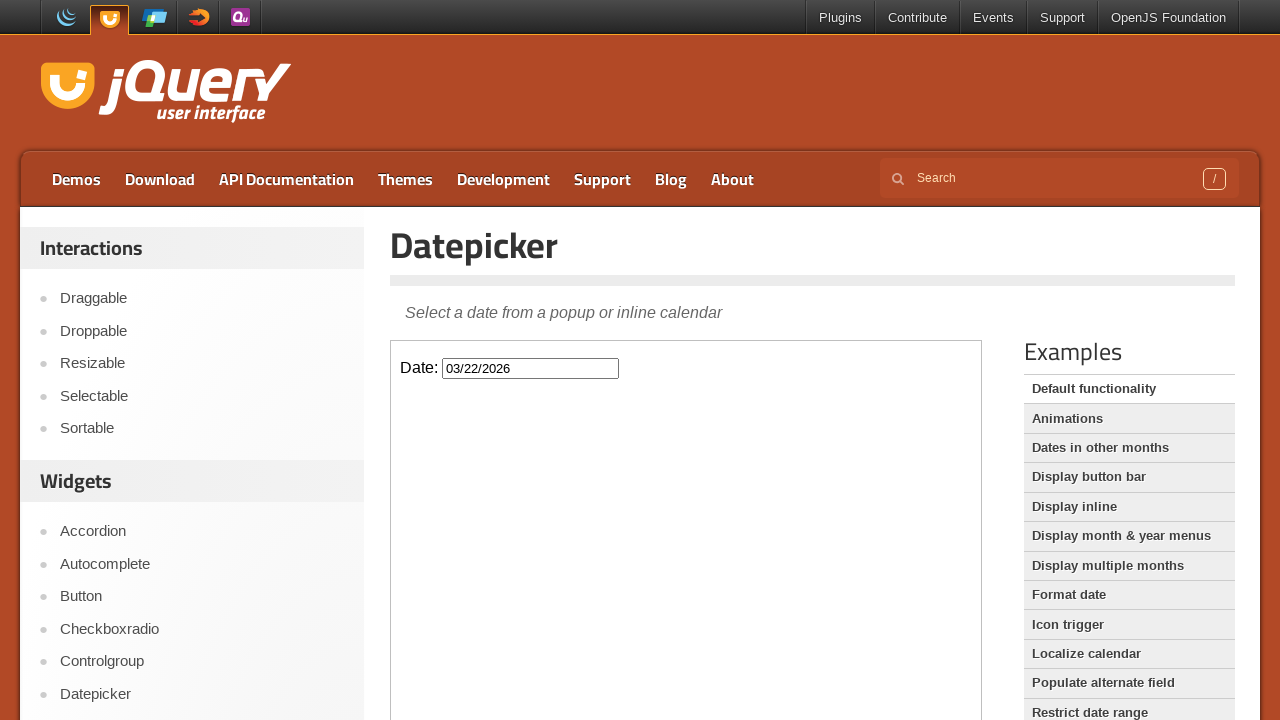

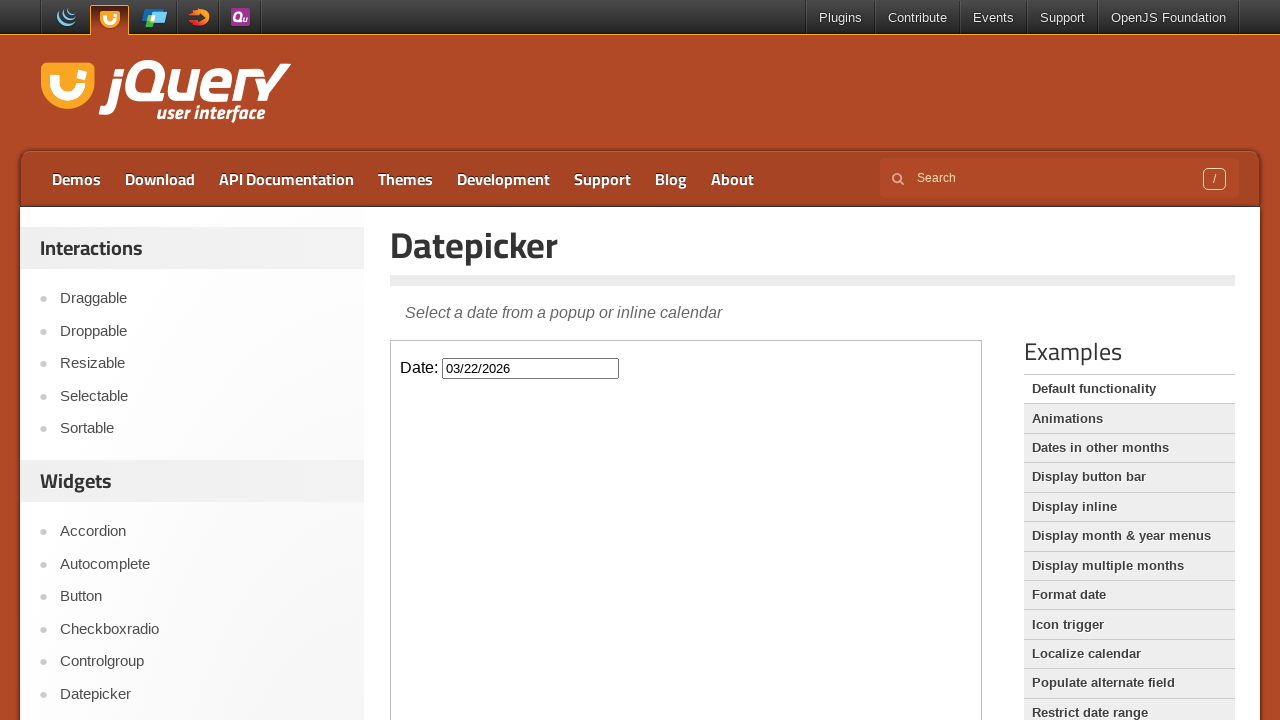